Tests adding multiple candy items to the shopping cart by clicking on various product items multiple times, then navigates to the basket to verify the cart was updated.

Starting URL: https://sweetshop.netlify.app/

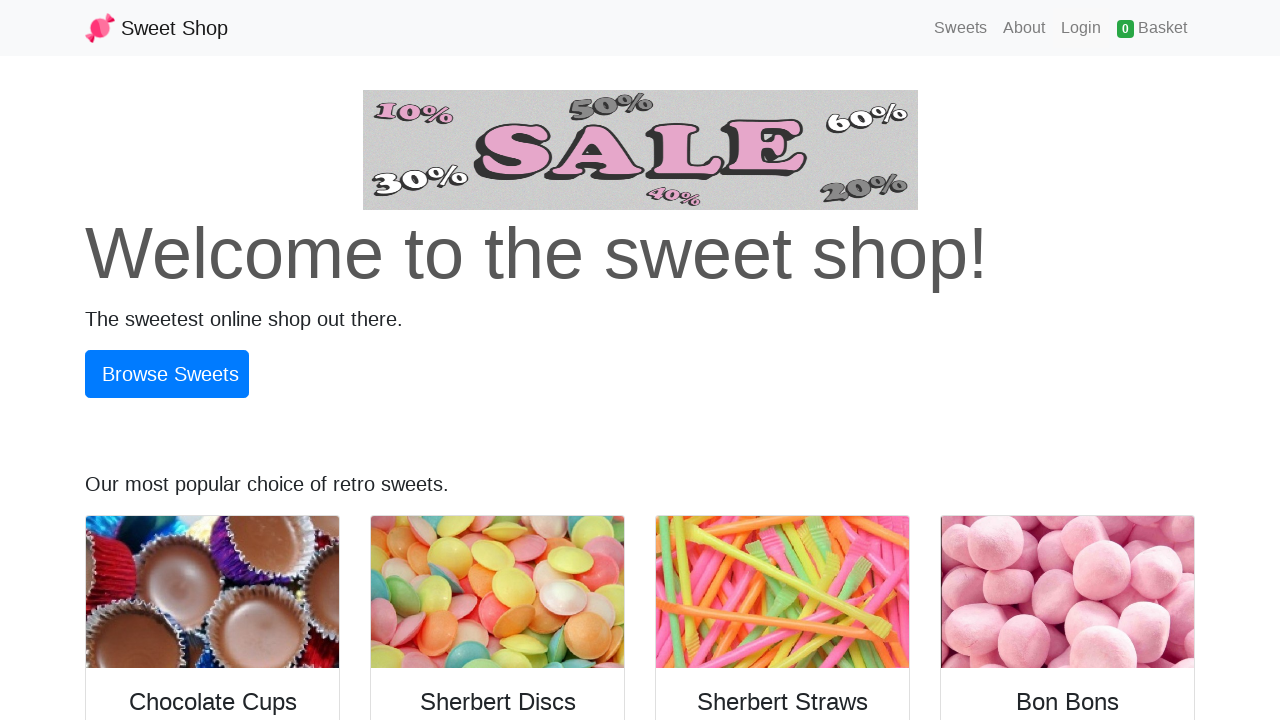

Clicked on Sweets navigation link at (961, 28) on a:text('Sweets')
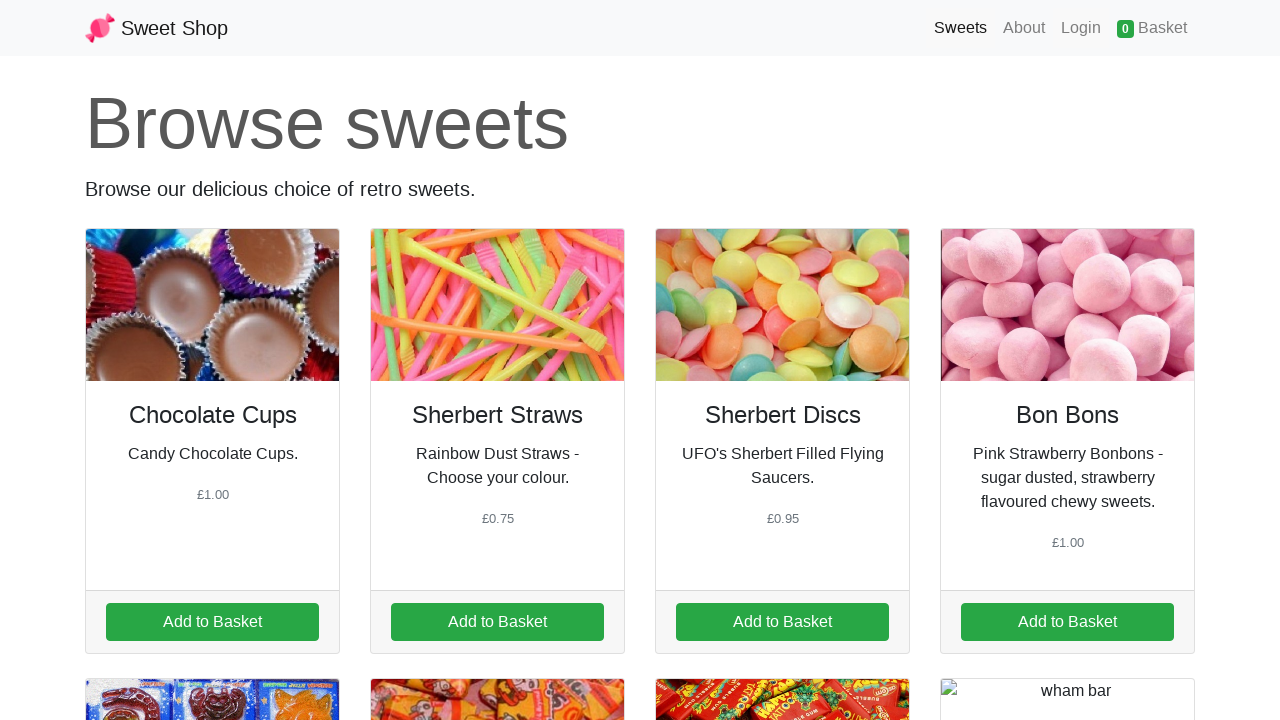

Product items loaded
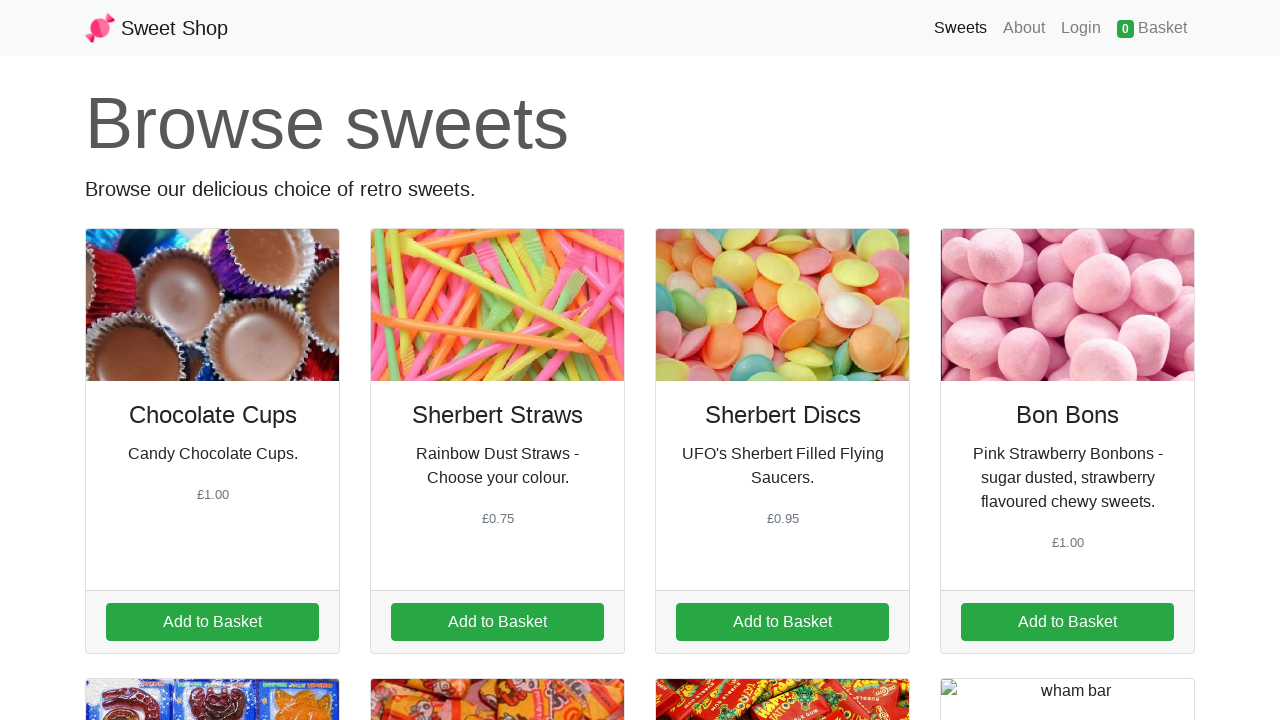

Added candy item 1 to cart (iteration 1) at (212, 622) on a.addItem[data-id='1']
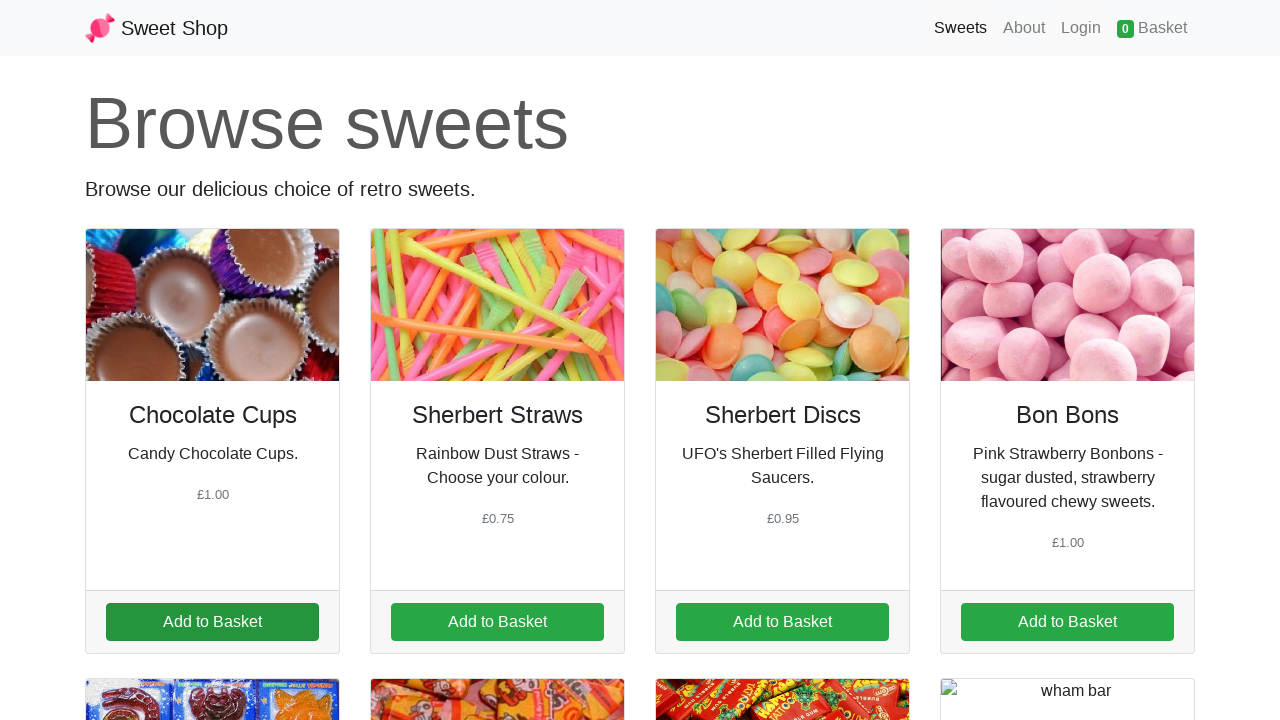

Added candy item 2 to cart (iteration 1) at (498, 622) on a.addItem[data-id='2']
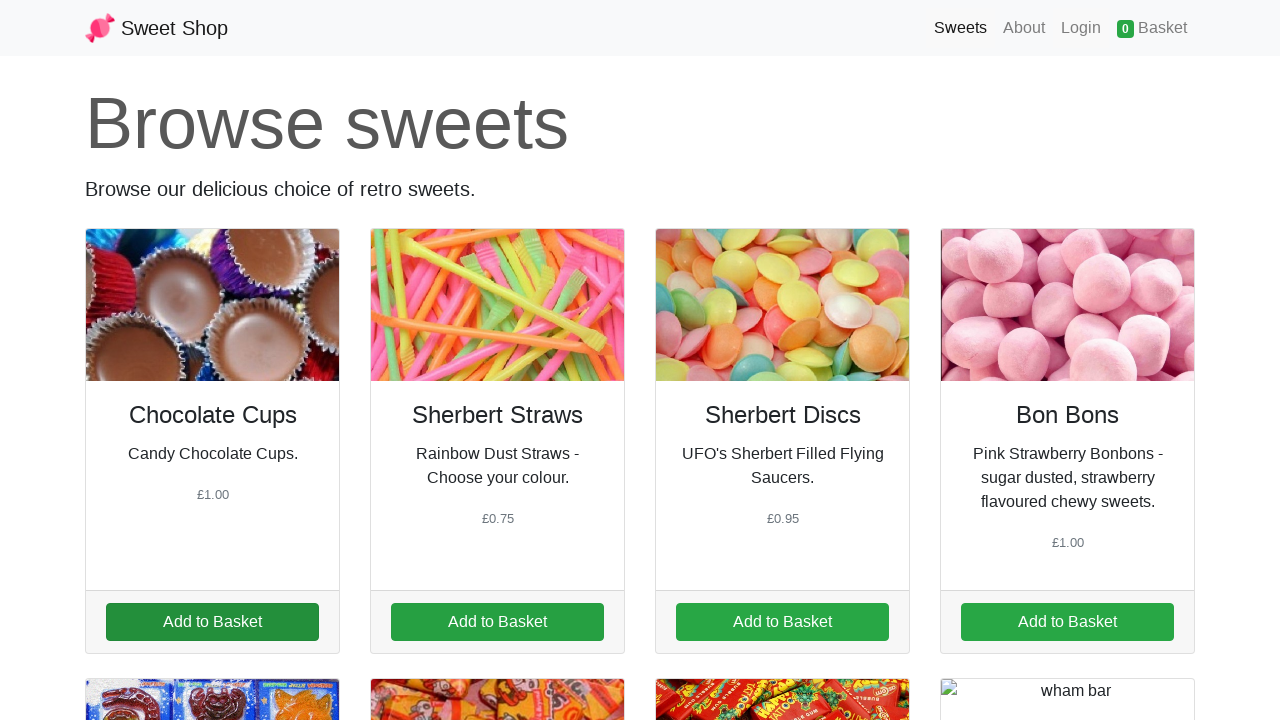

Added candy item 3 to cart (iteration 1) at (782, 622) on a.addItem[data-id='3']
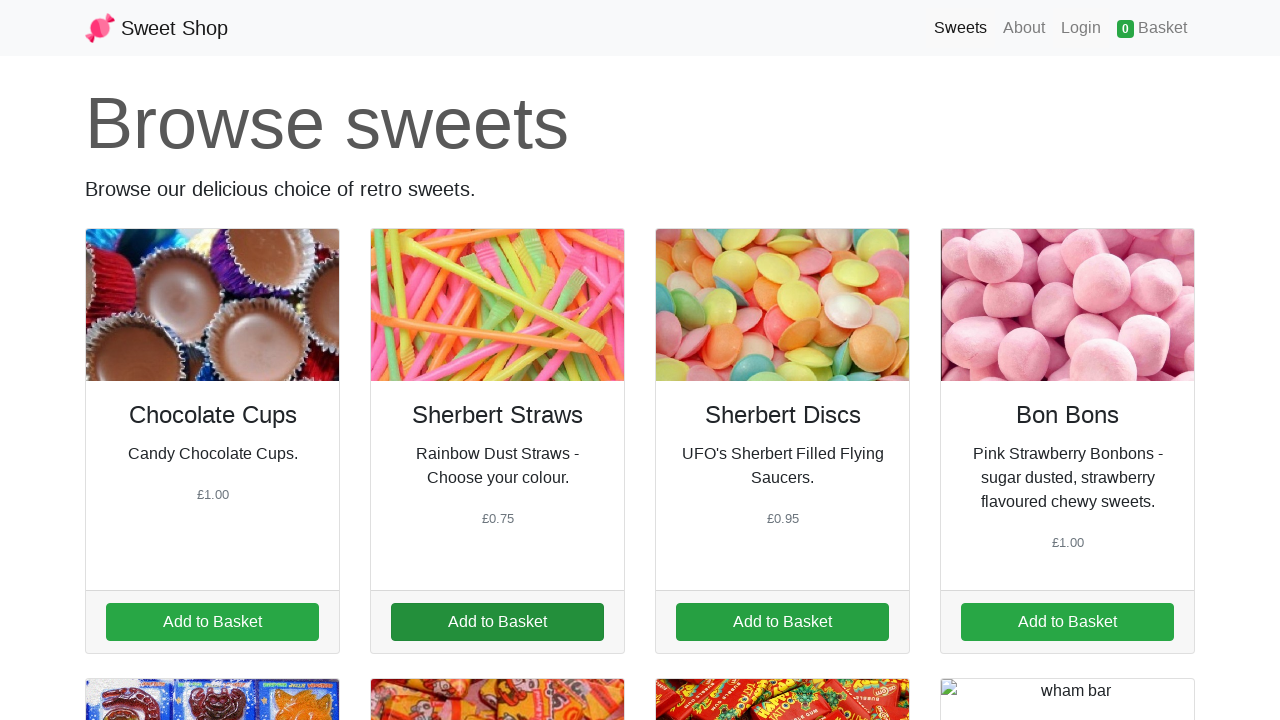

Added candy item 4 to cart (iteration 1) at (1068, 622) on a.addItem[data-id='4']
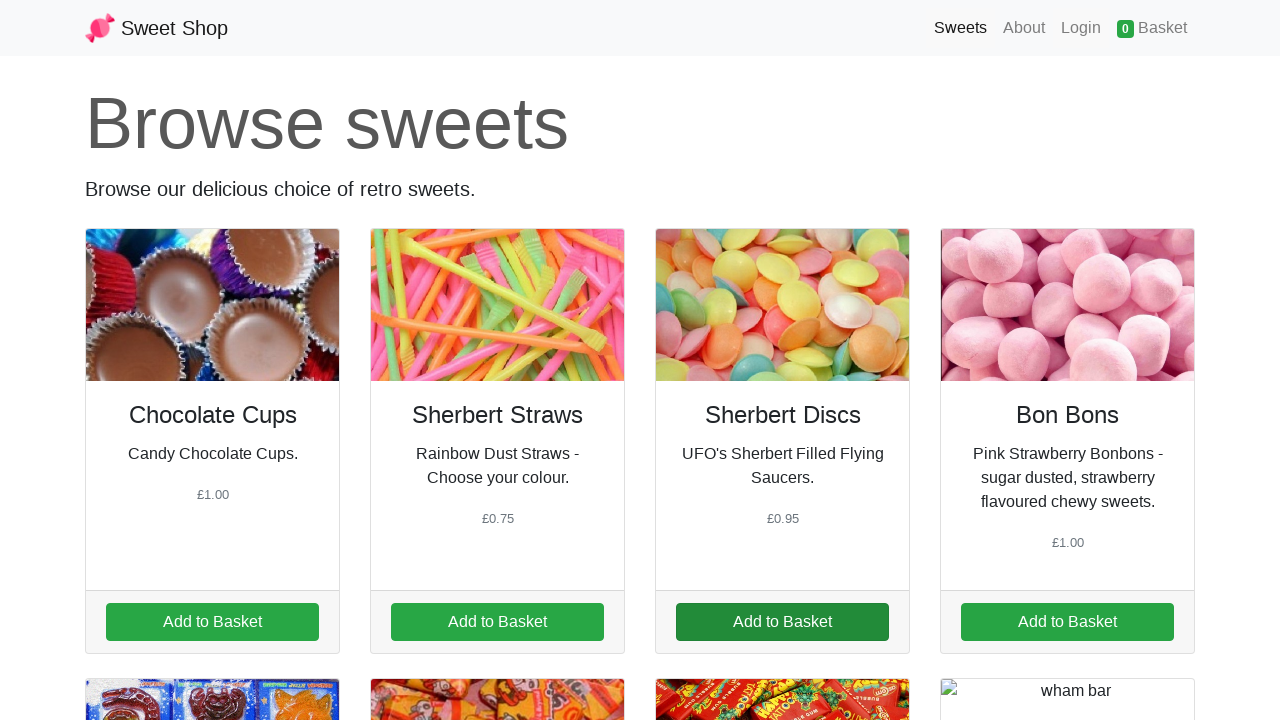

Added candy item 5 to cart (iteration 1) at (212, 361) on a.addItem[data-id='5']
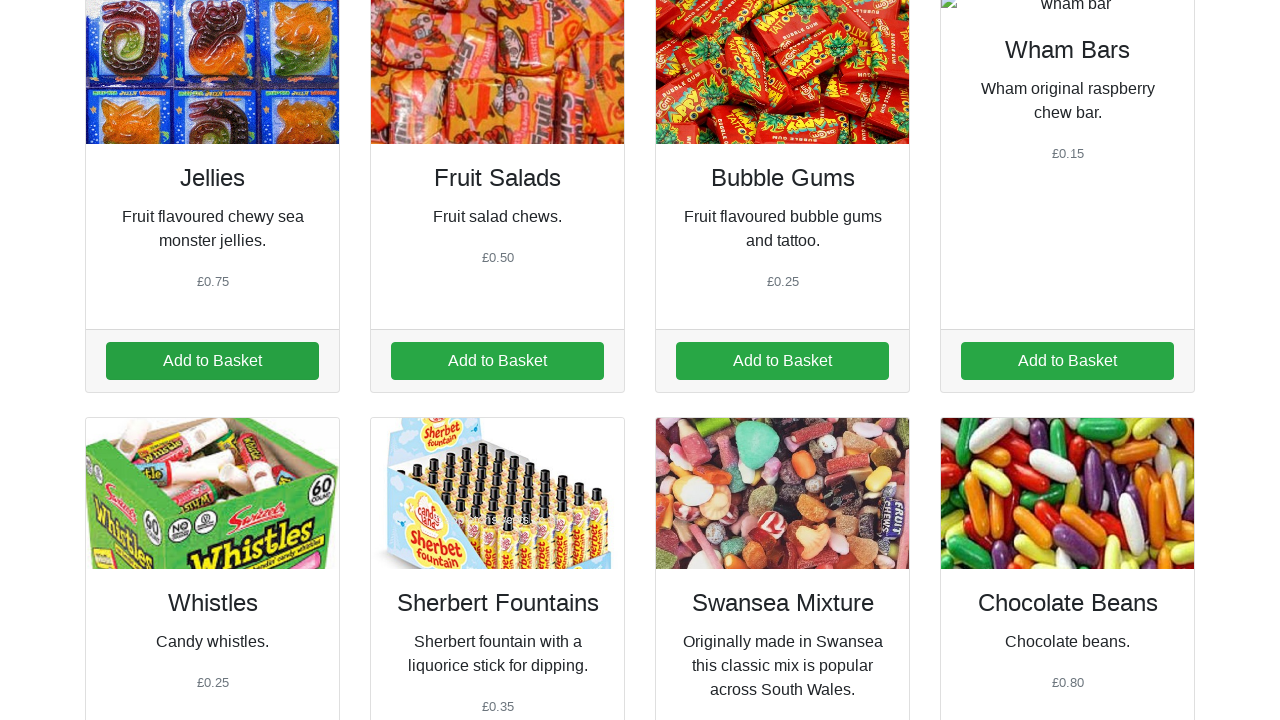

Added candy item 6 to cart (iteration 1) at (498, 361) on a.addItem[data-id='6']
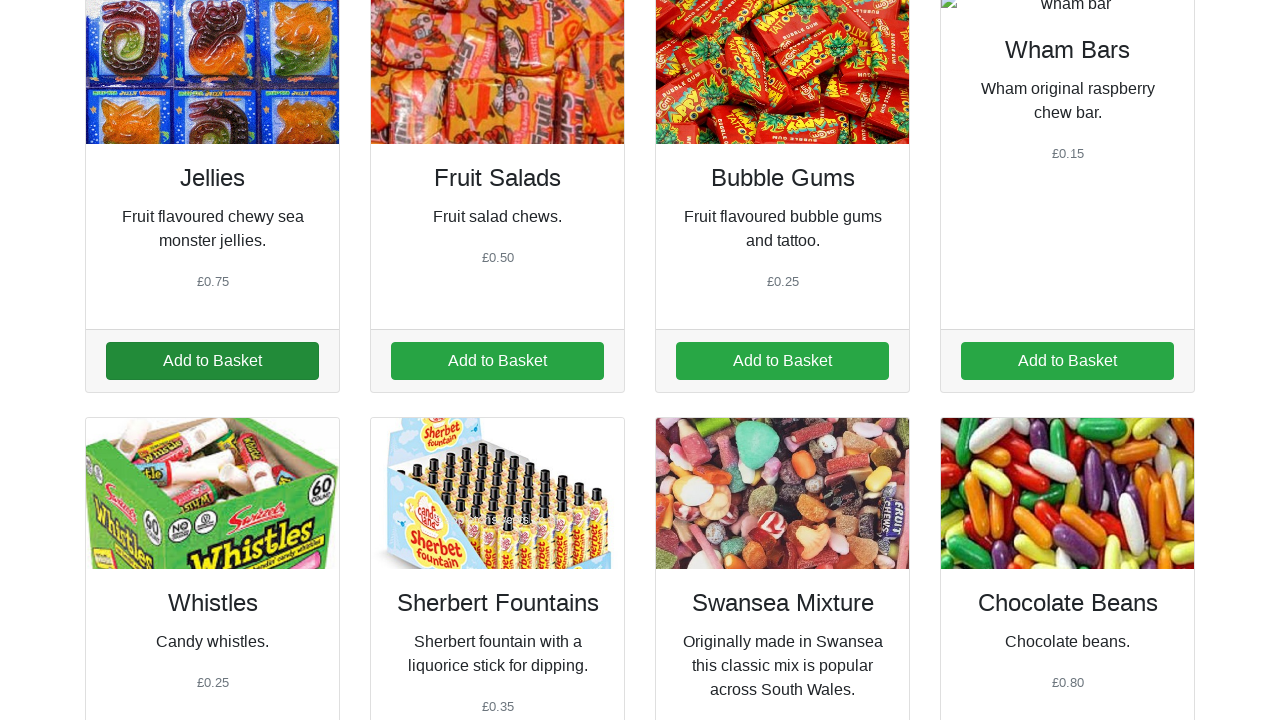

Added candy item 1 to cart (iteration 2) at (212, 361) on a.addItem[data-id='1']
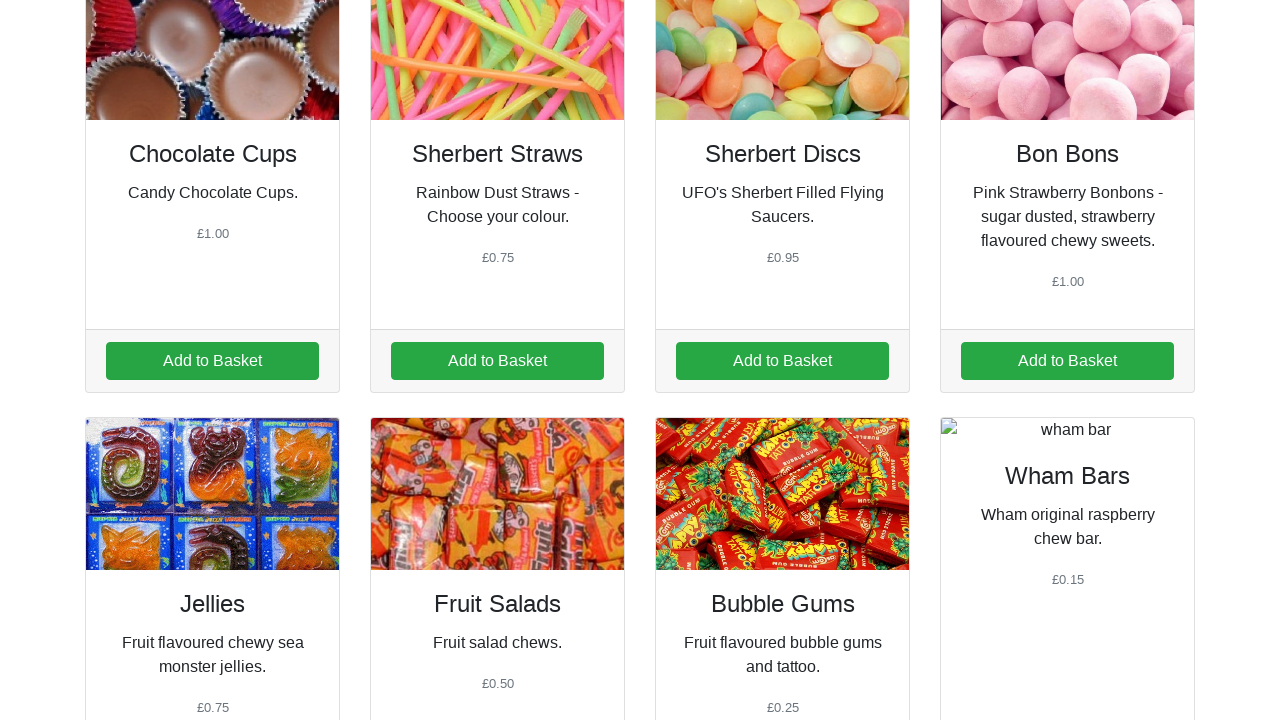

Added candy item 2 to cart (iteration 2) at (498, 361) on a.addItem[data-id='2']
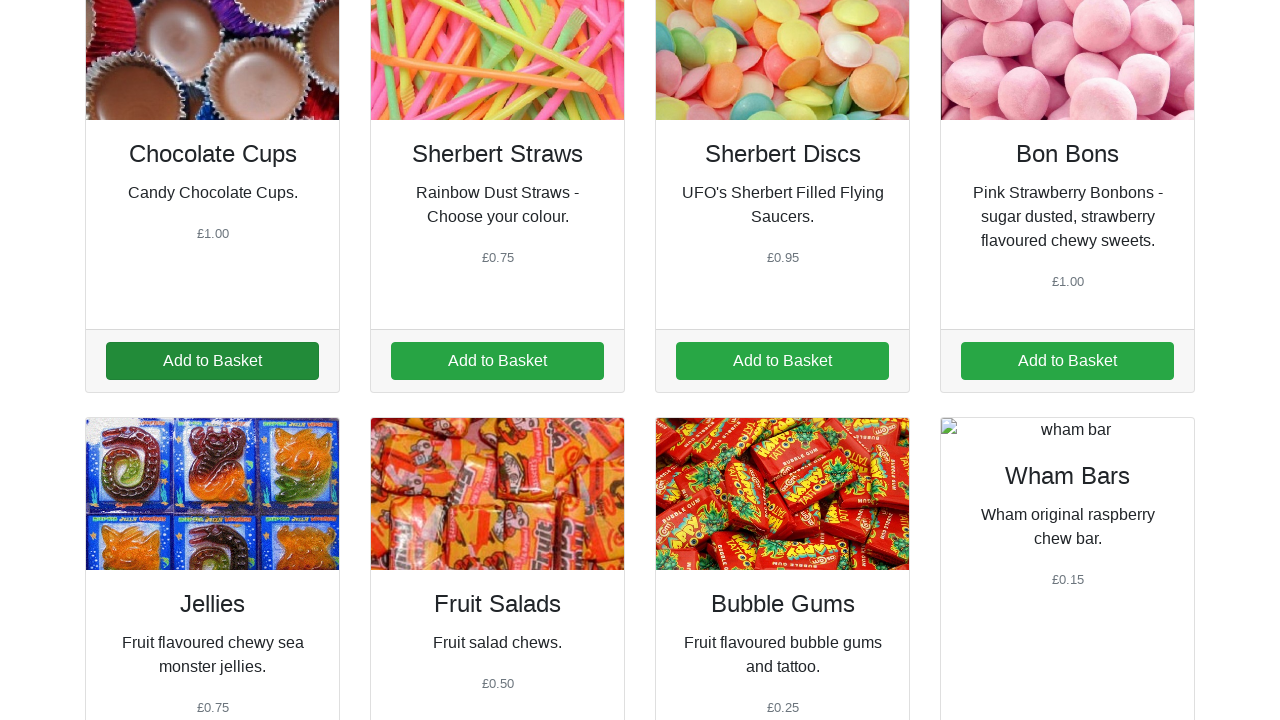

Added candy item 3 to cart (iteration 2) at (782, 361) on a.addItem[data-id='3']
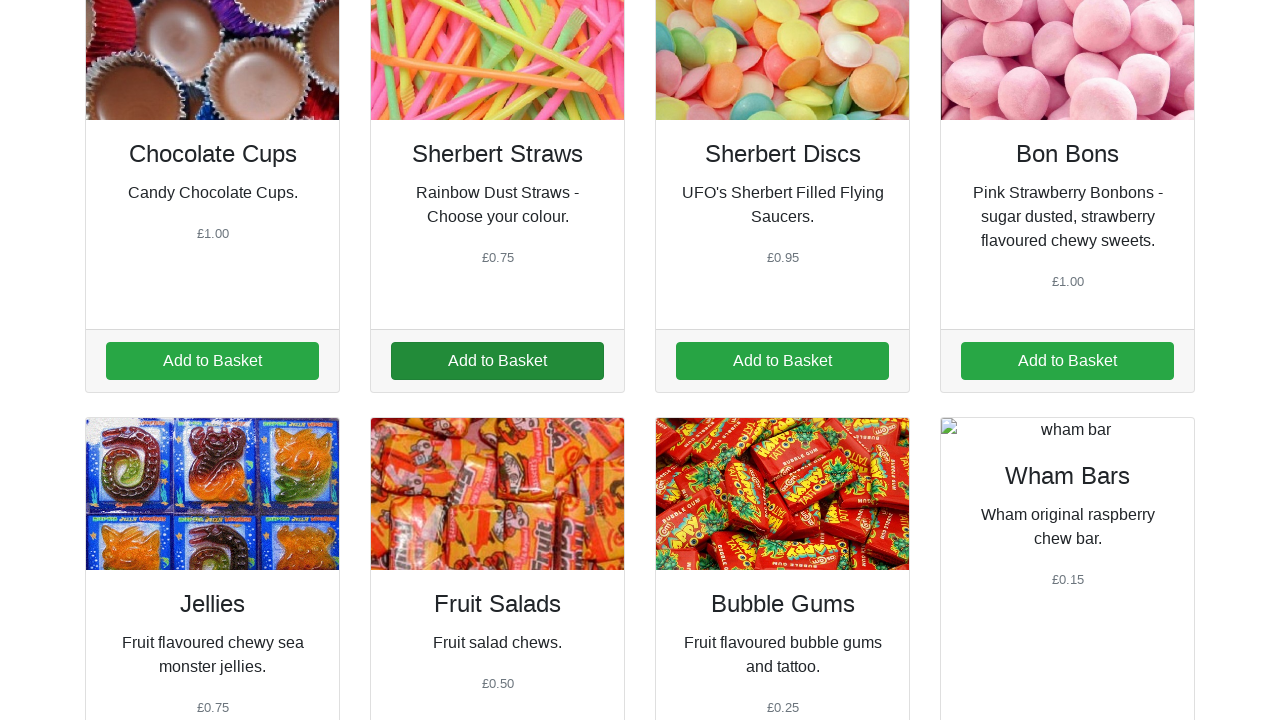

Added candy item 4 to cart (iteration 2) at (1068, 361) on a.addItem[data-id='4']
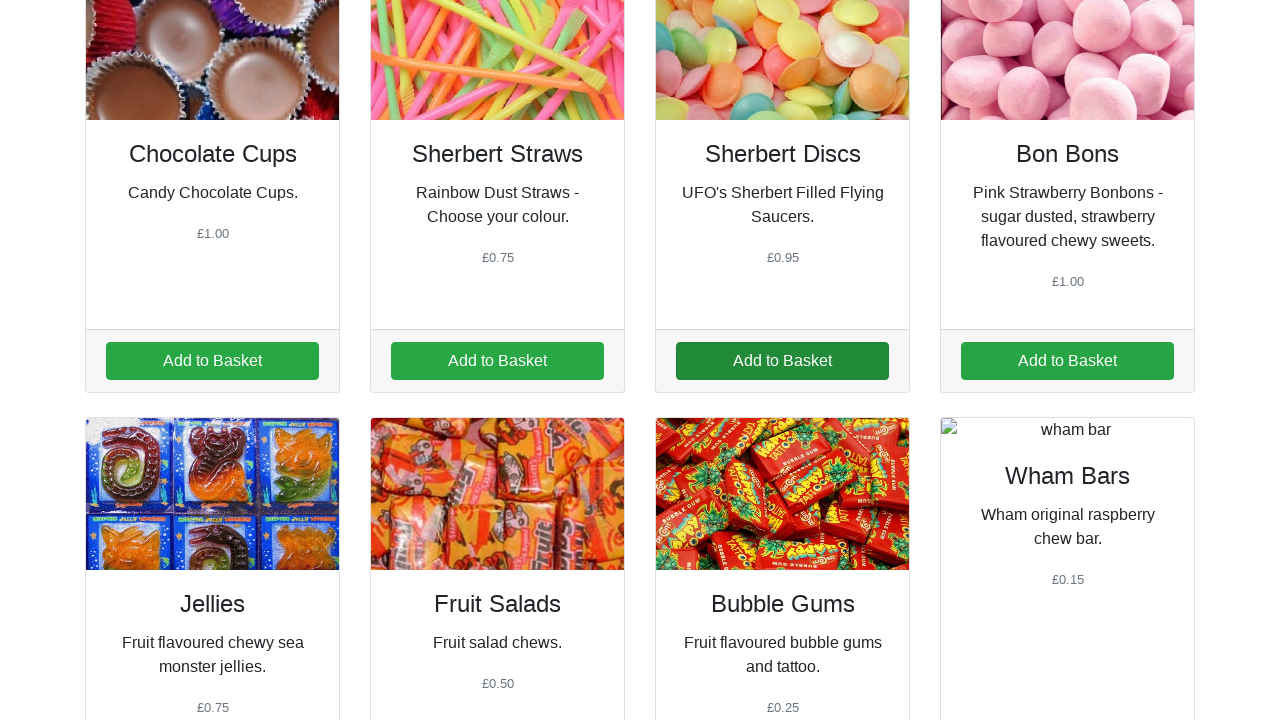

Added candy item 5 to cart (iteration 2) at (212, 361) on a.addItem[data-id='5']
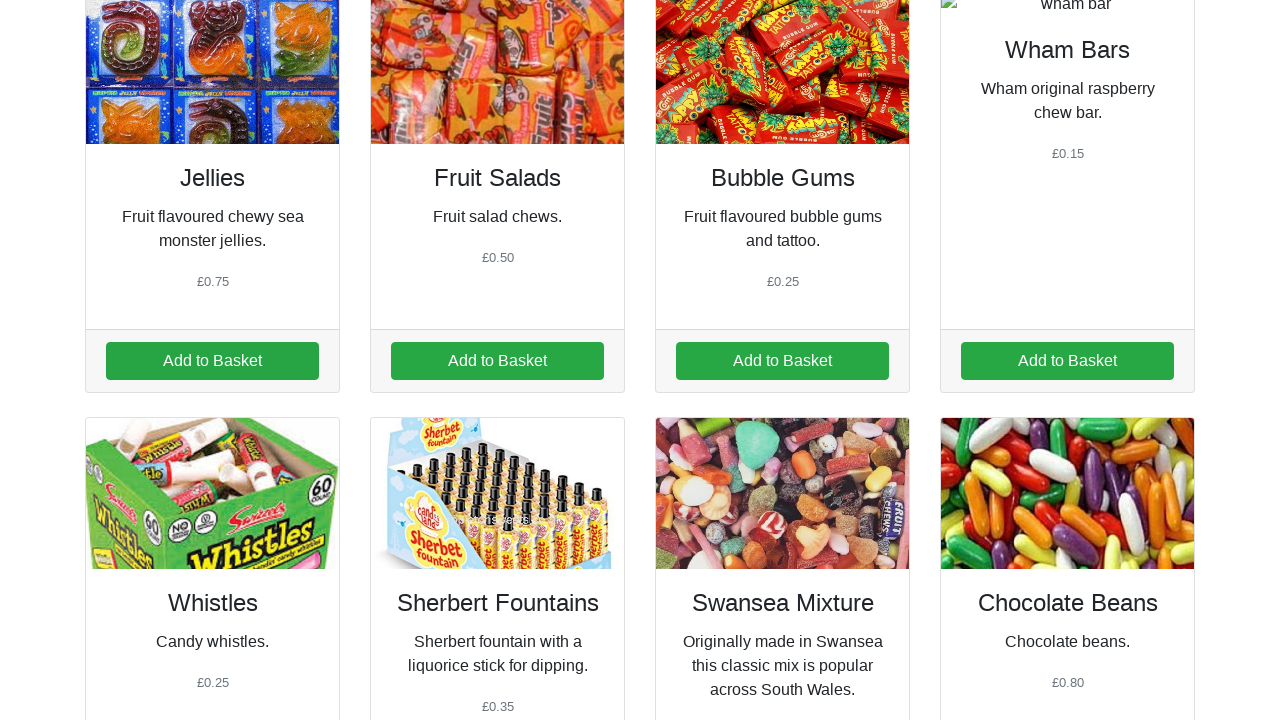

Added candy item 6 to cart (iteration 2) at (498, 361) on a.addItem[data-id='6']
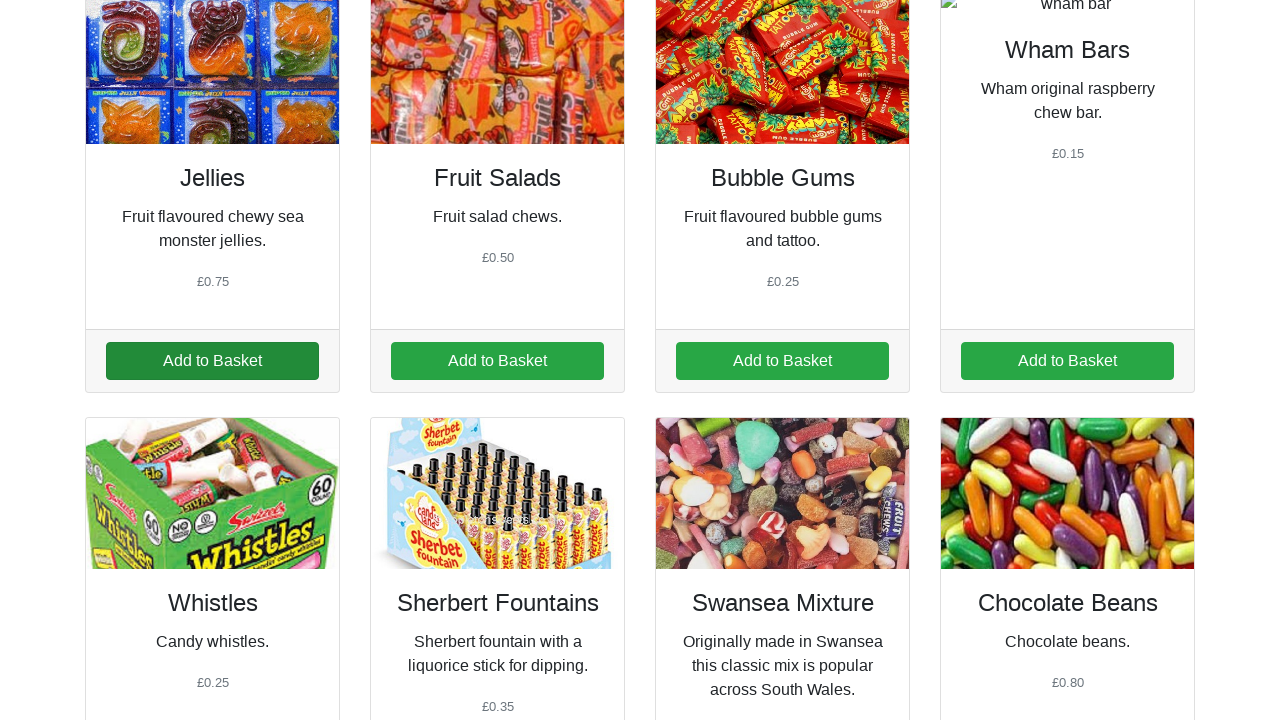

Added candy item 1 to cart (iteration 3) at (212, 361) on a.addItem[data-id='1']
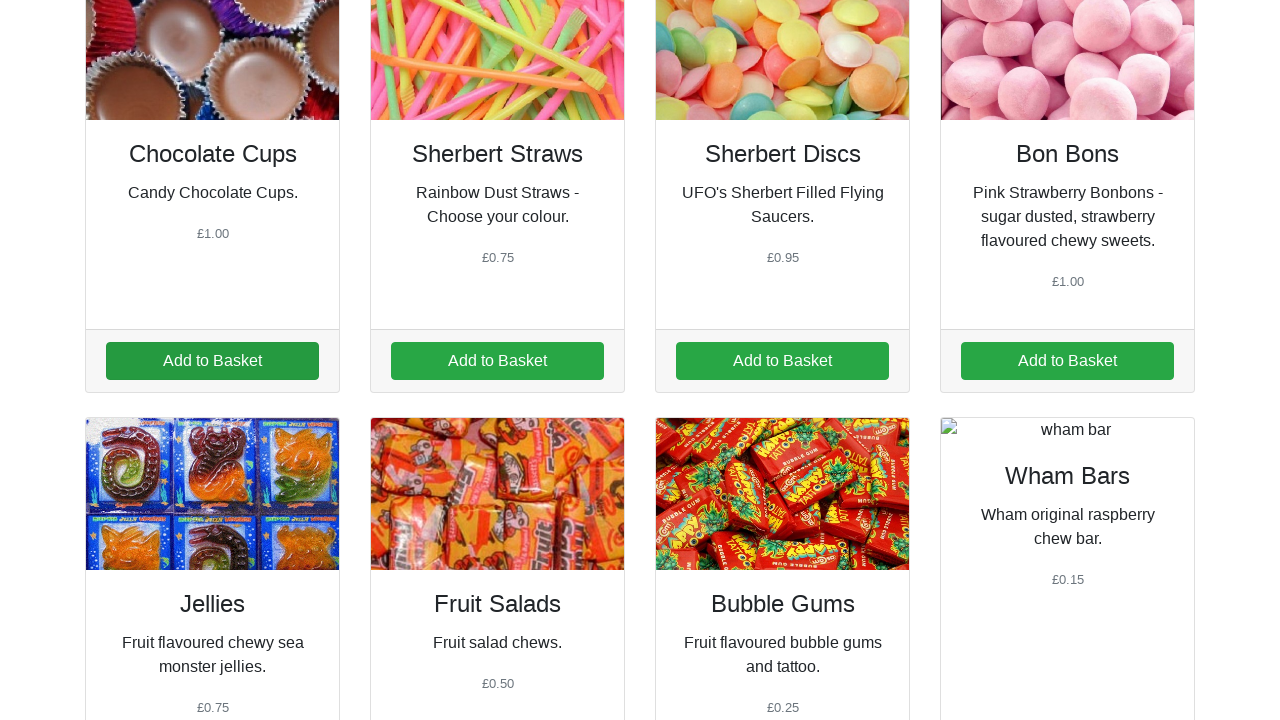

Added candy item 2 to cart (iteration 3) at (498, 361) on a.addItem[data-id='2']
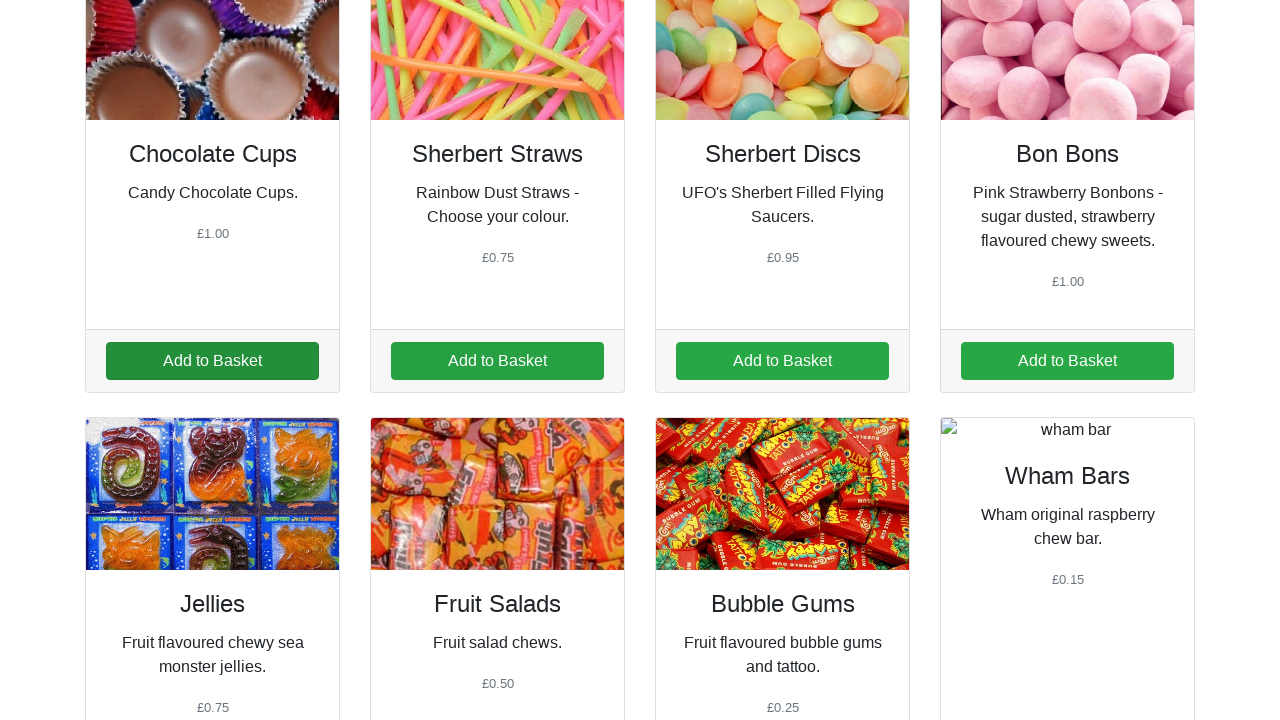

Added candy item 3 to cart (iteration 3) at (782, 361) on a.addItem[data-id='3']
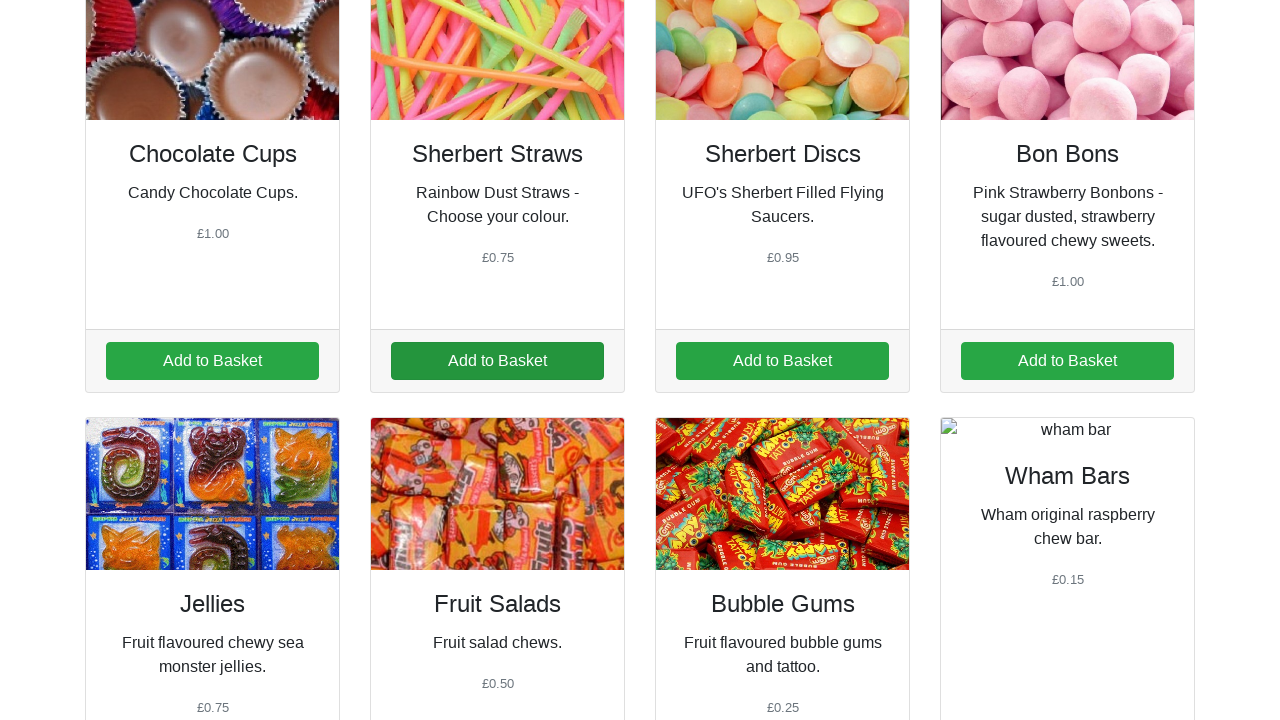

Added candy item 4 to cart (iteration 3) at (1068, 361) on a.addItem[data-id='4']
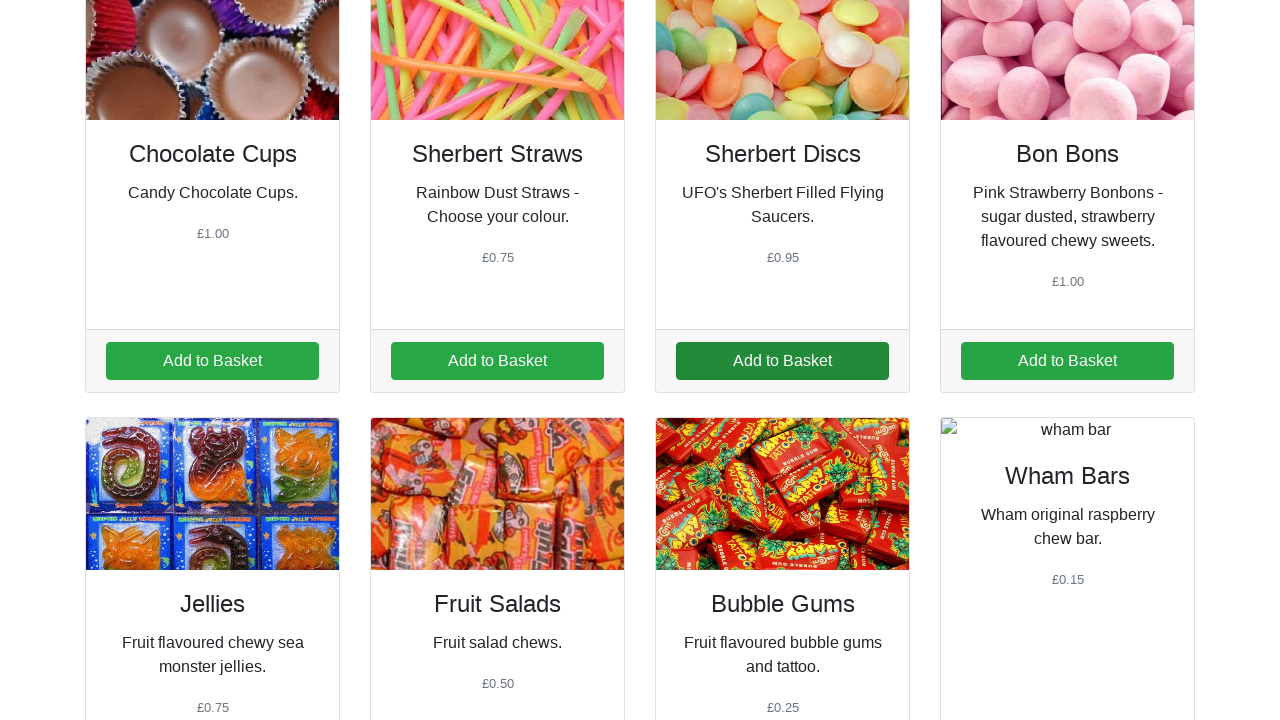

Added candy item 5 to cart (iteration 3) at (212, 361) on a.addItem[data-id='5']
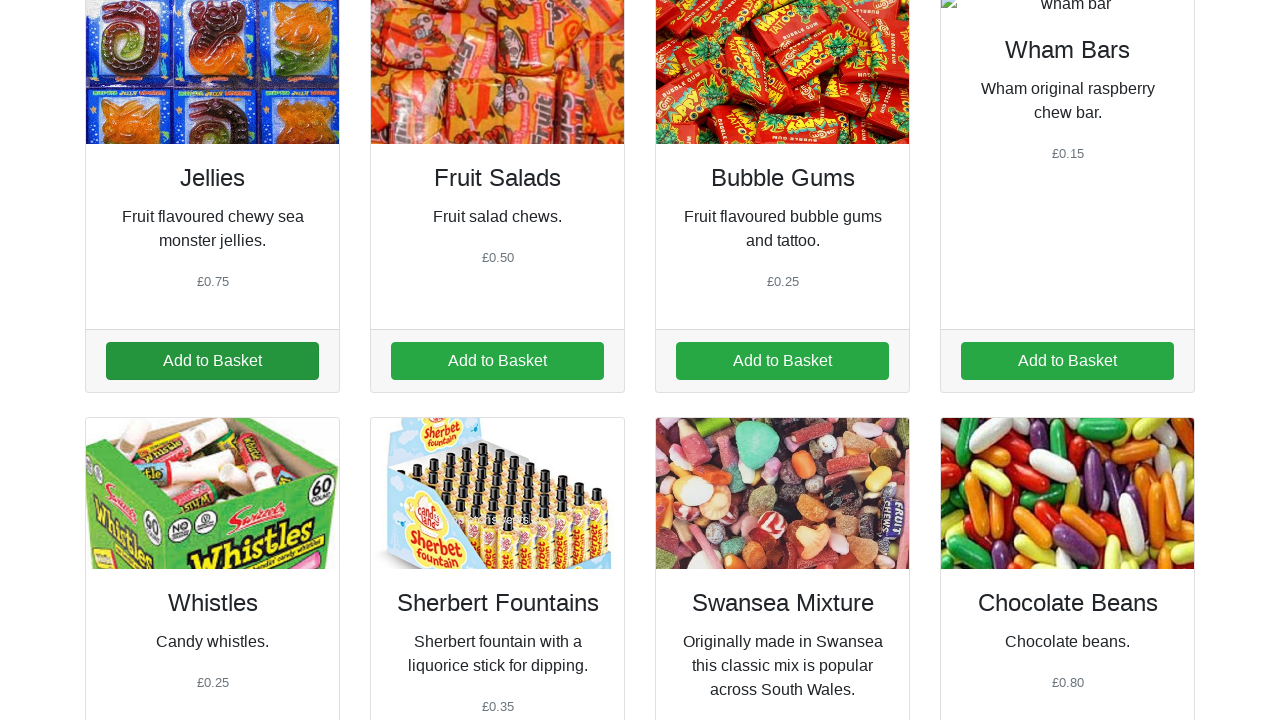

Added candy item 6 to cart (iteration 3) at (498, 361) on a.addItem[data-id='6']
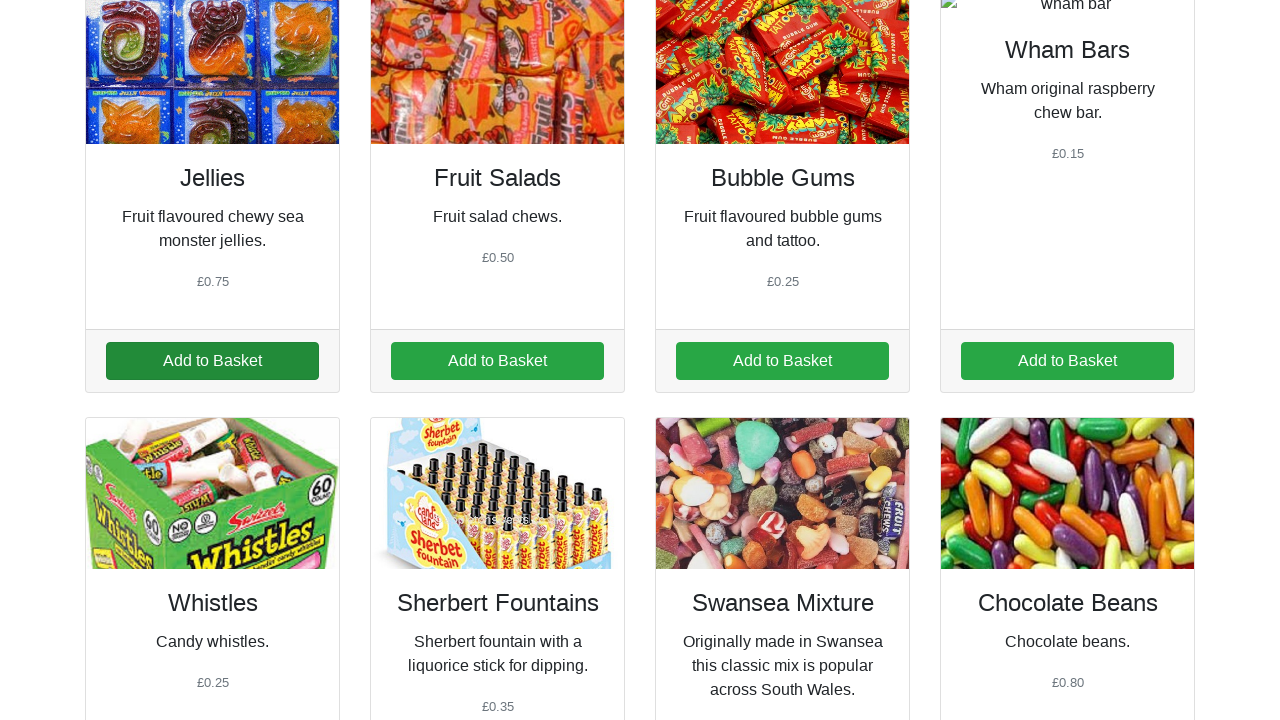

Added candy item 1 to cart (iteration 4) at (212, 361) on a.addItem[data-id='1']
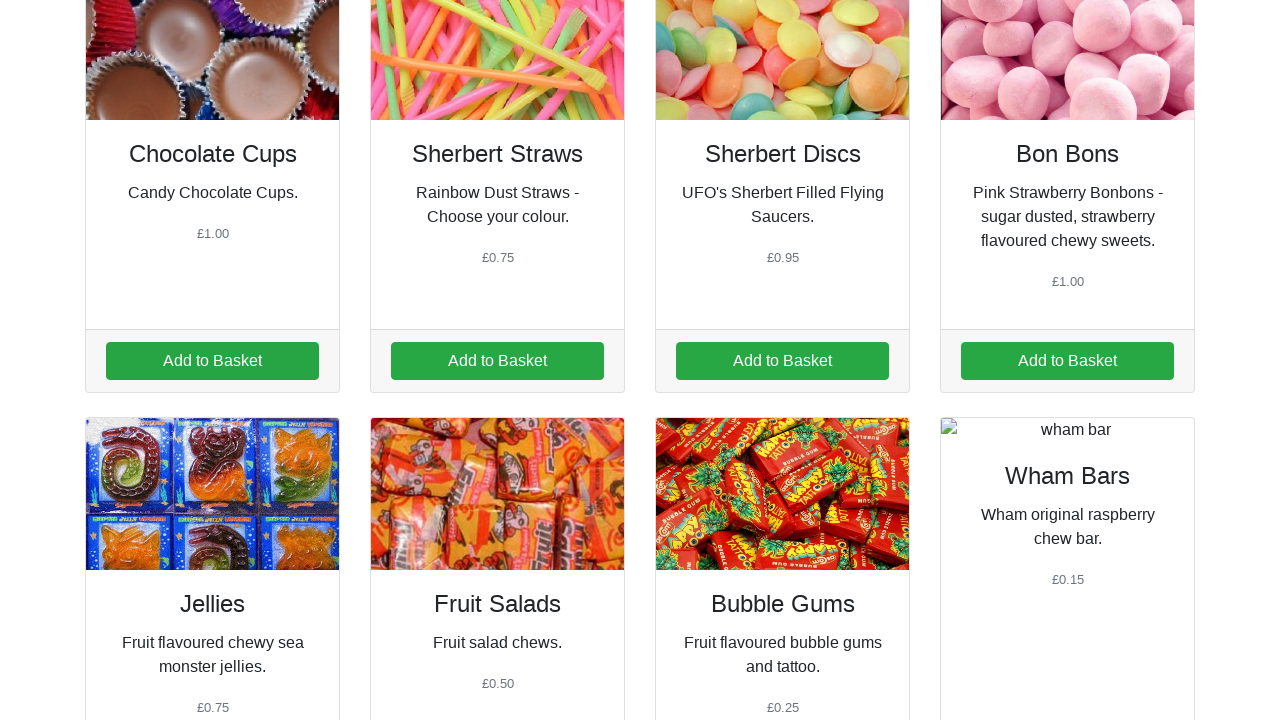

Added candy item 2 to cart (iteration 4) at (498, 361) on a.addItem[data-id='2']
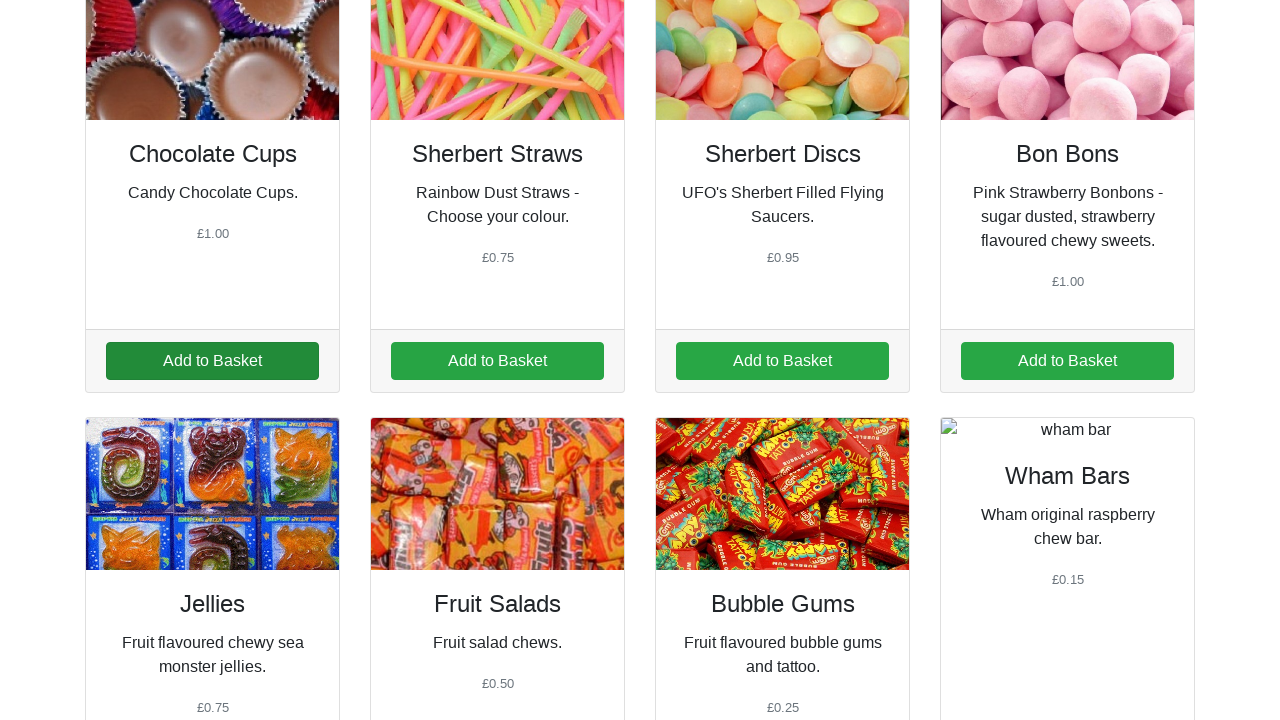

Added candy item 3 to cart (iteration 4) at (782, 361) on a.addItem[data-id='3']
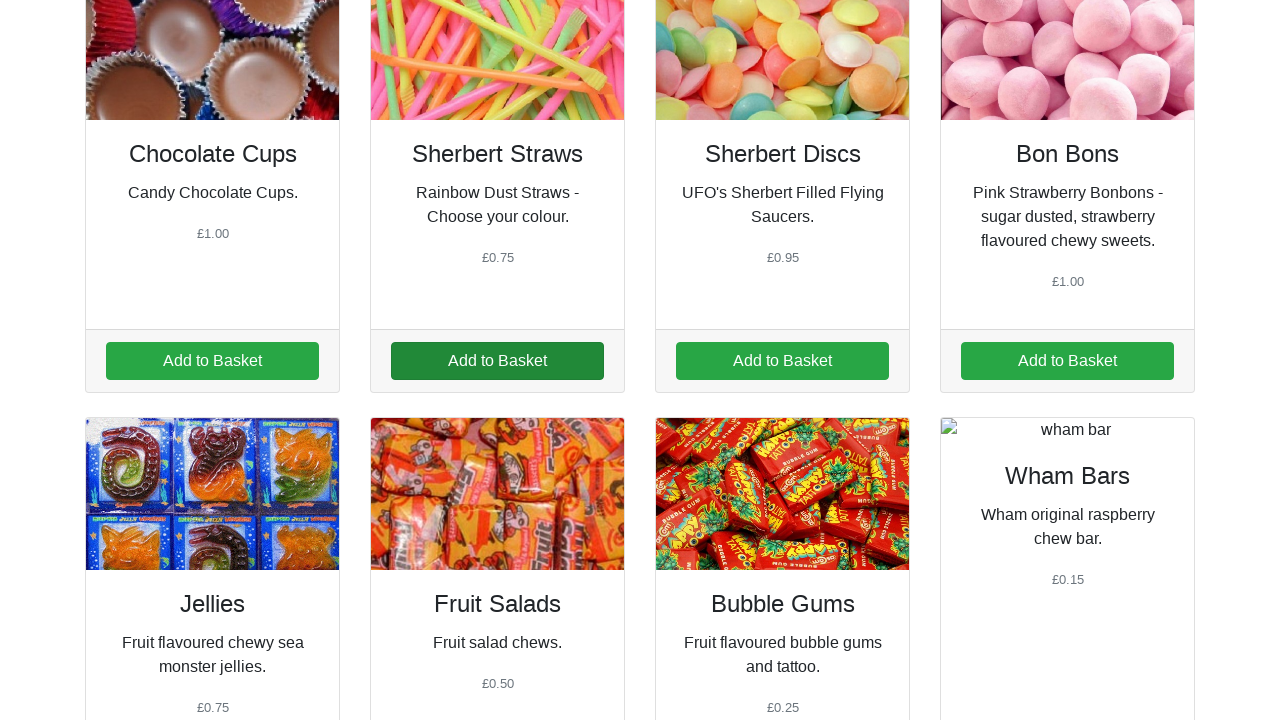

Added candy item 4 to cart (iteration 4) at (1068, 361) on a.addItem[data-id='4']
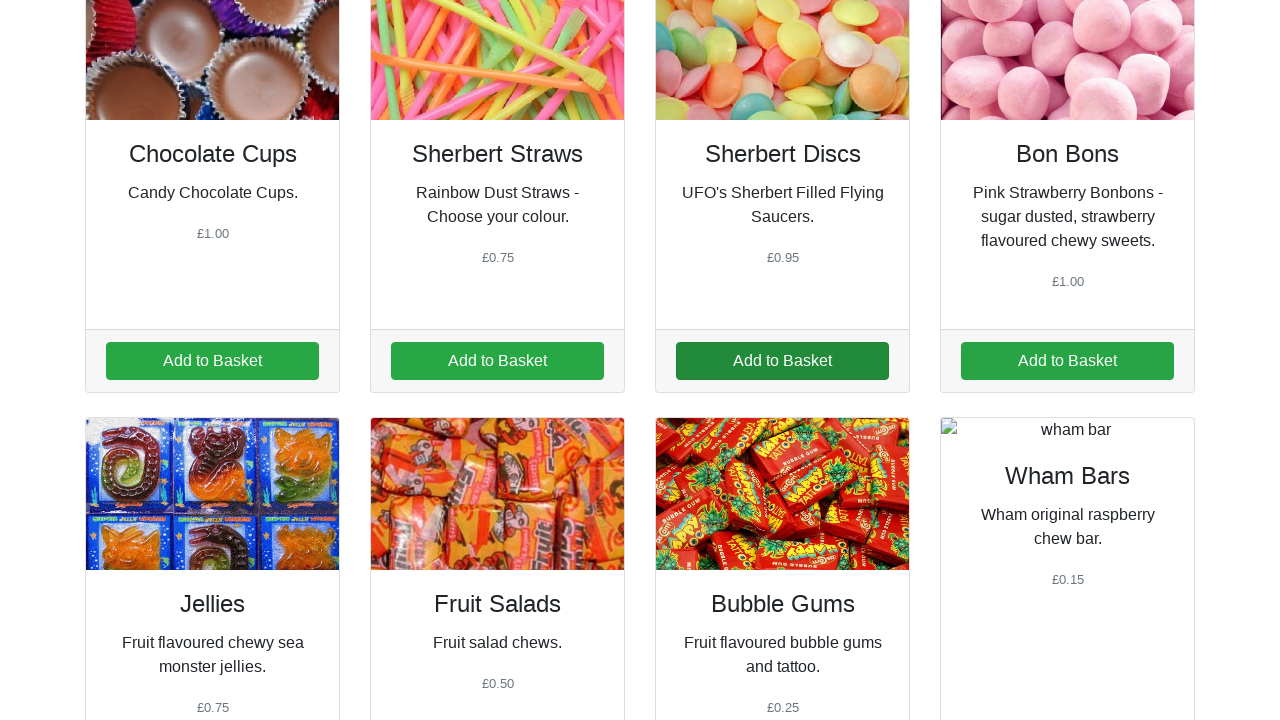

Added candy item 5 to cart (iteration 4) at (212, 361) on a.addItem[data-id='5']
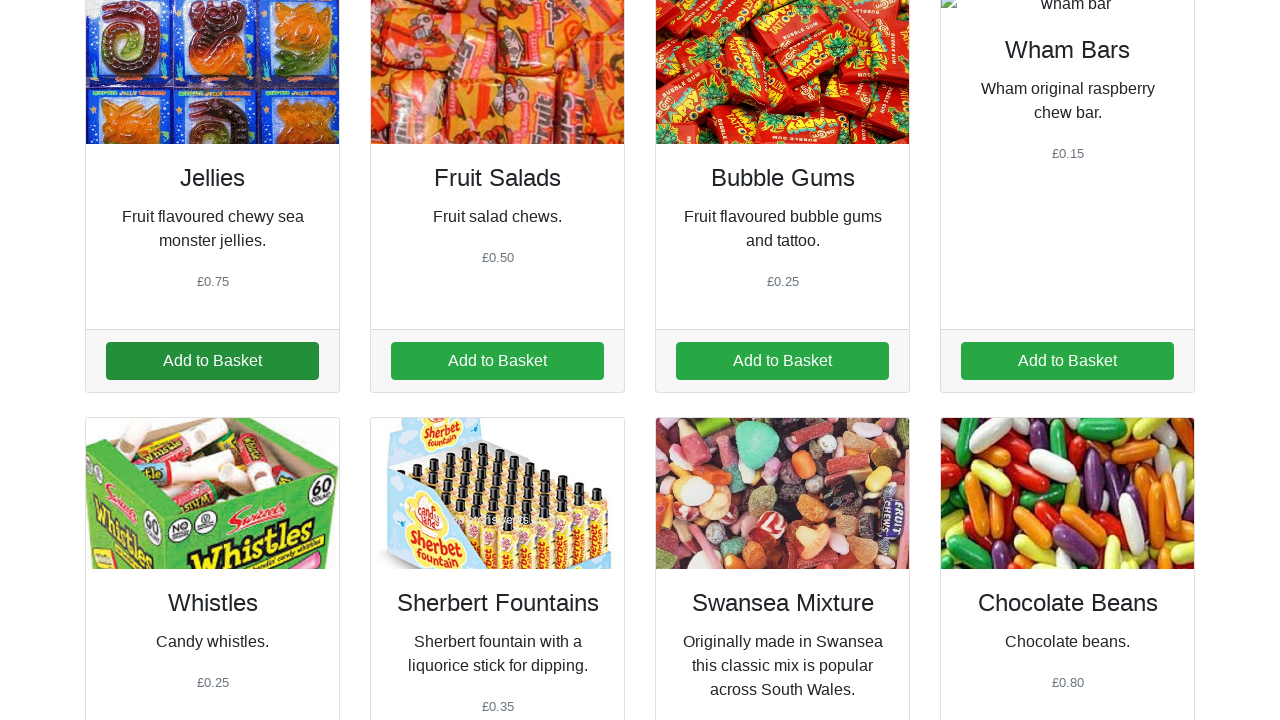

Added candy item 6 to cart (iteration 4) at (498, 361) on a.addItem[data-id='6']
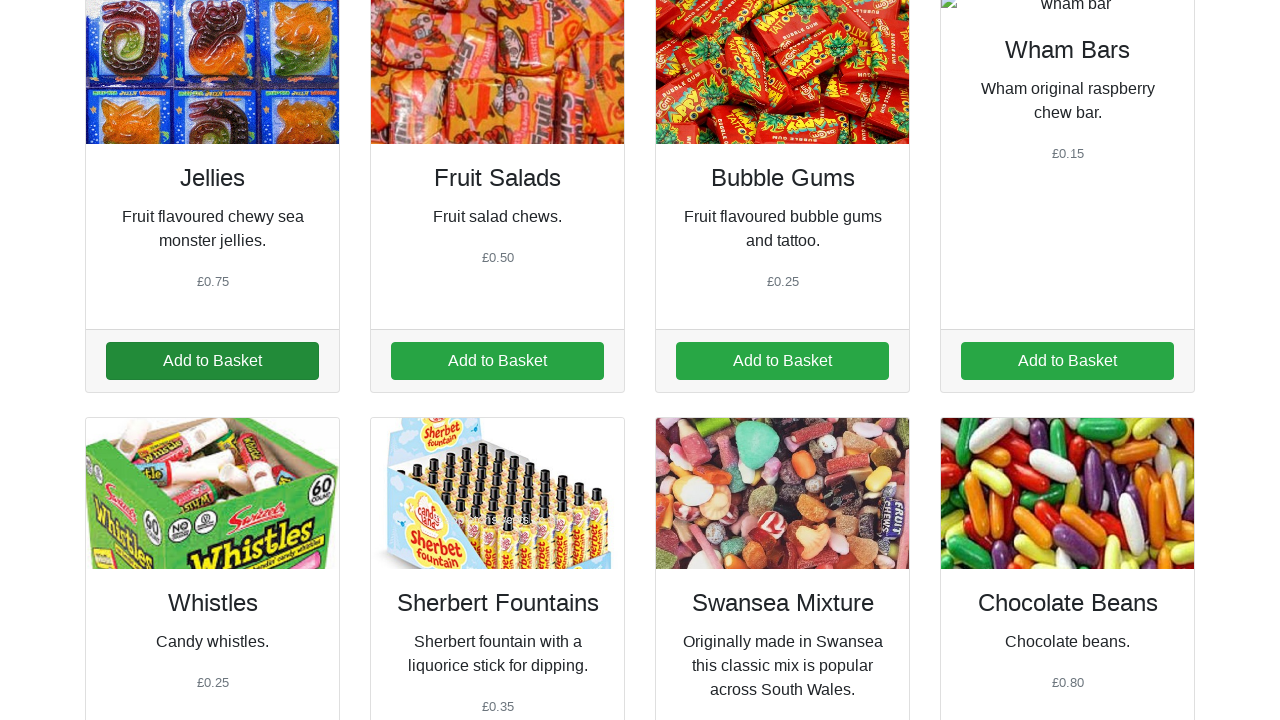

Added candy item 1 to cart (iteration 5) at (212, 361) on a.addItem[data-id='1']
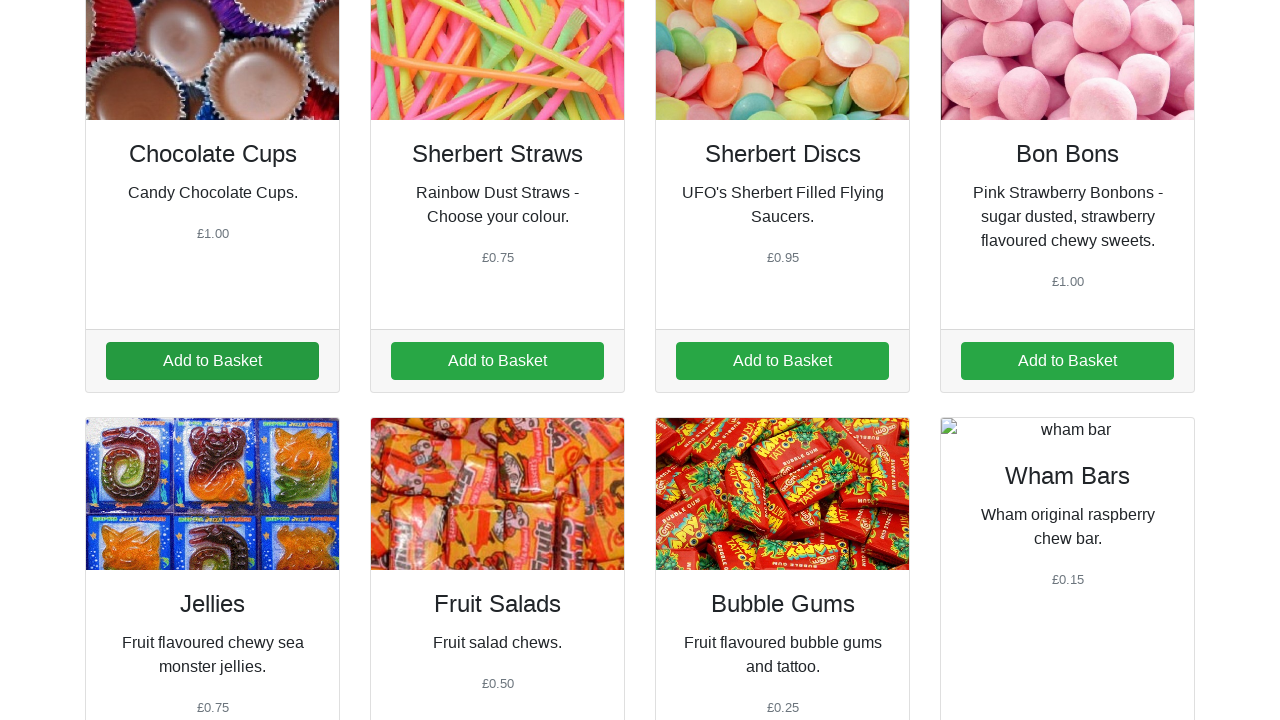

Added candy item 2 to cart (iteration 5) at (498, 361) on a.addItem[data-id='2']
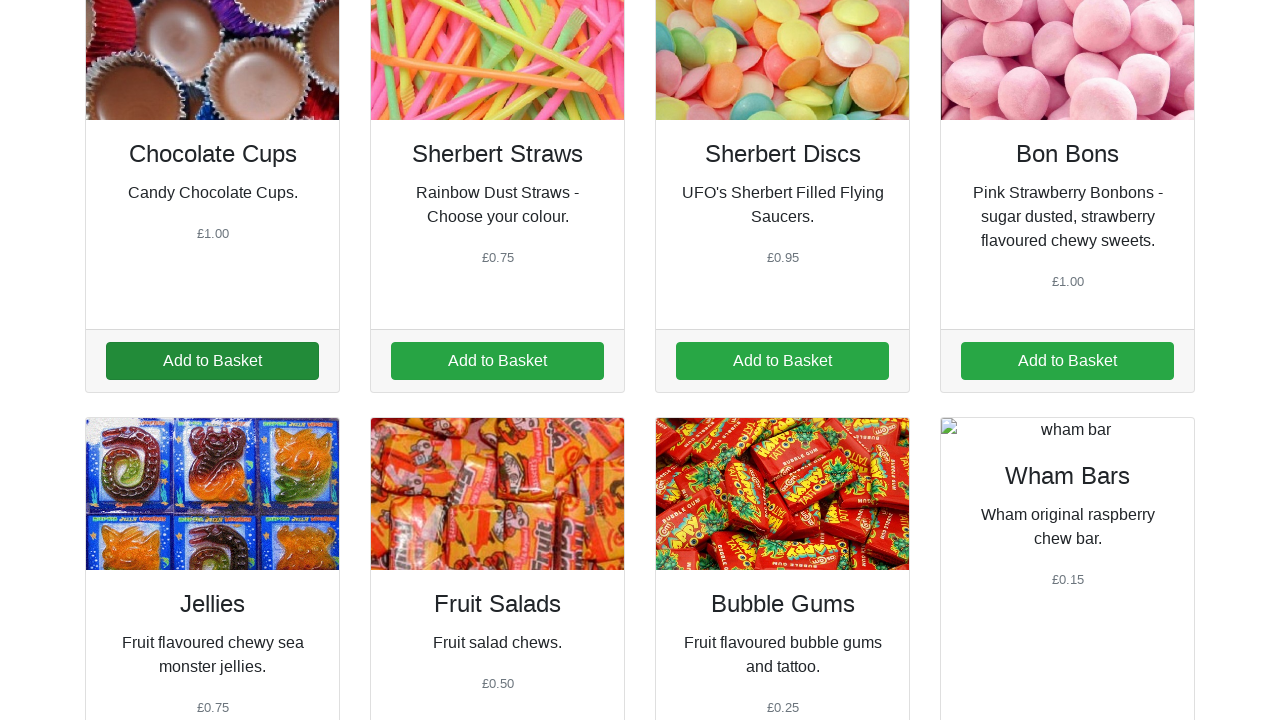

Added candy item 3 to cart (iteration 5) at (782, 361) on a.addItem[data-id='3']
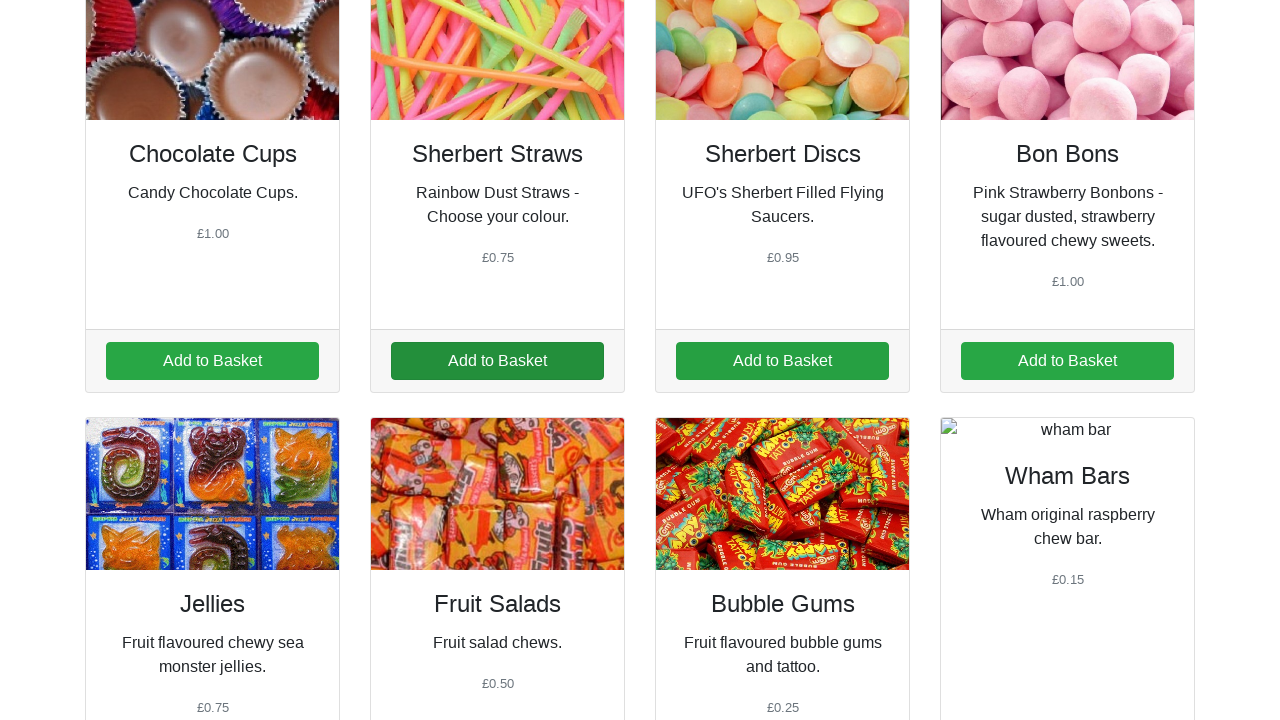

Added candy item 4 to cart (iteration 5) at (1068, 361) on a.addItem[data-id='4']
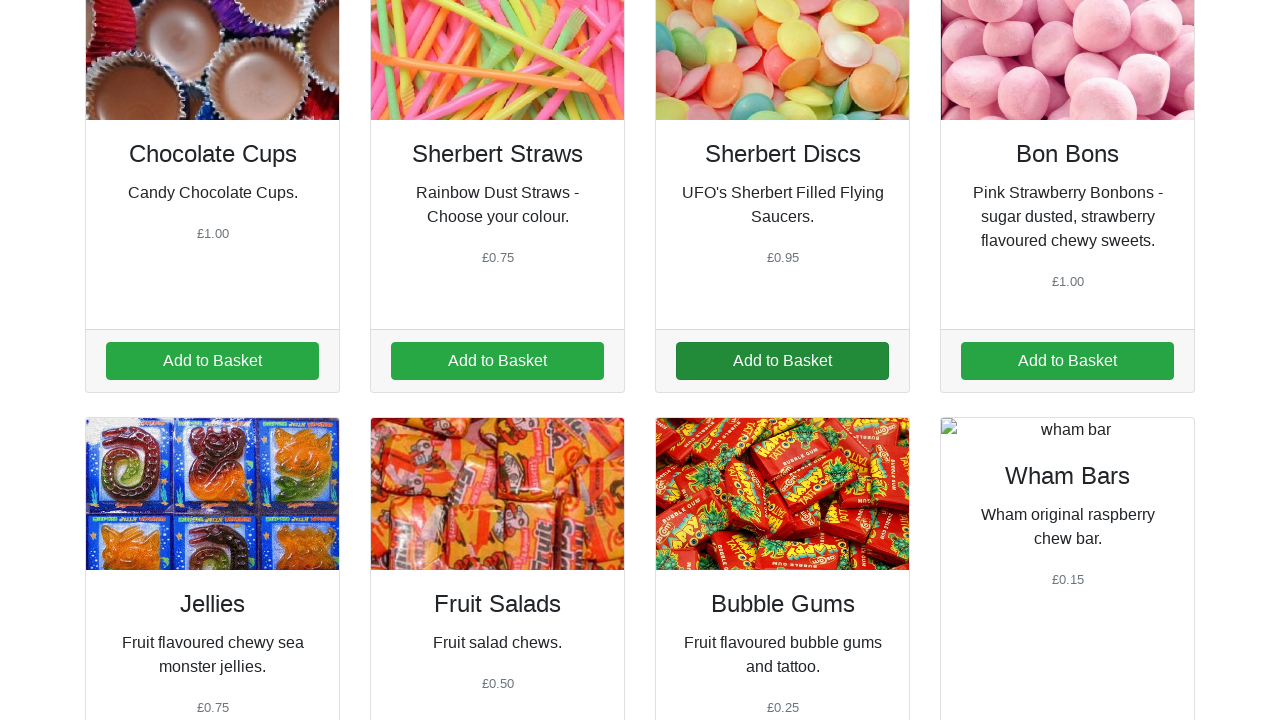

Added candy item 5 to cart (iteration 5) at (212, 361) on a.addItem[data-id='5']
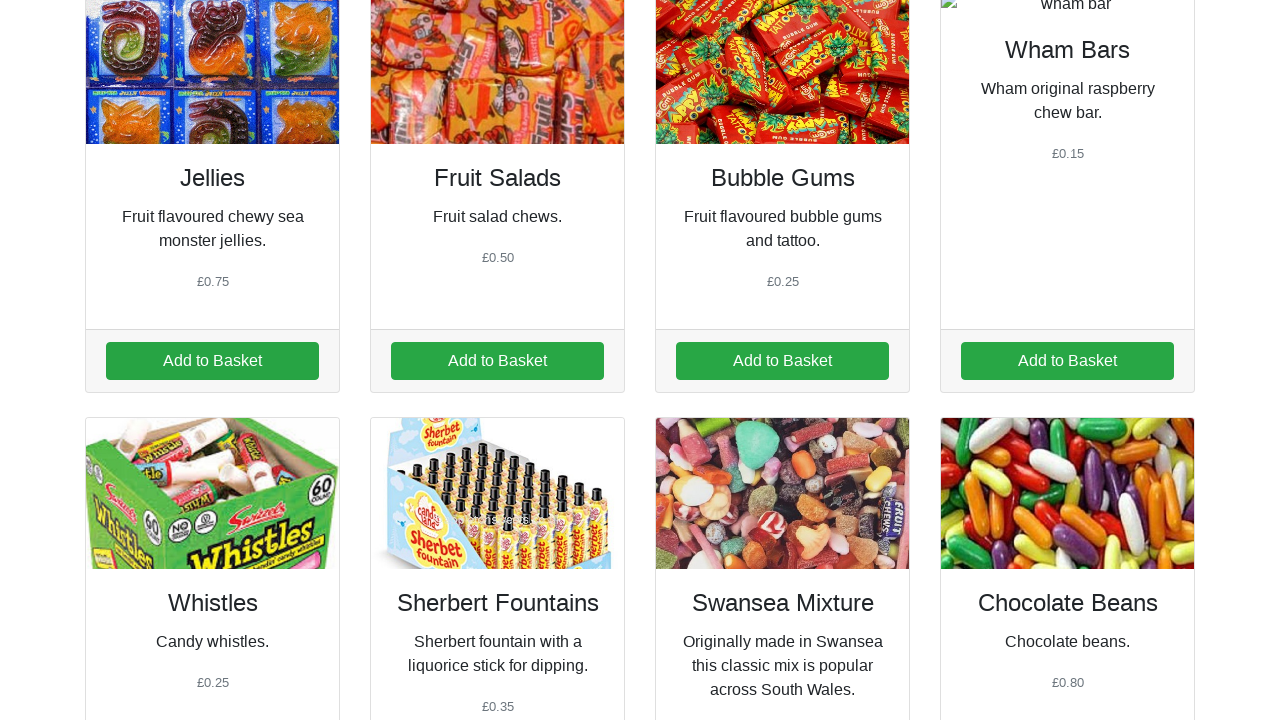

Added candy item 6 to cart (iteration 5) at (498, 361) on a.addItem[data-id='6']
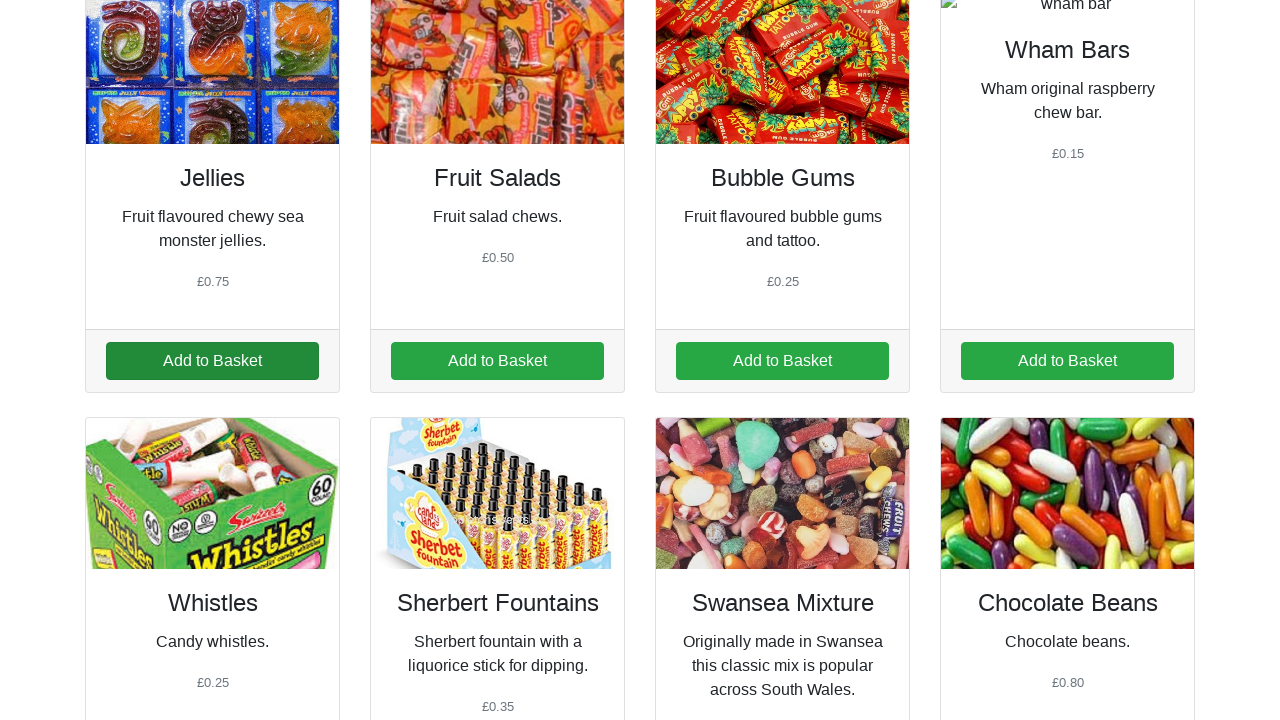

Navigated to shopping basket at (1152, 28) on a.nav-link[href='/basket']
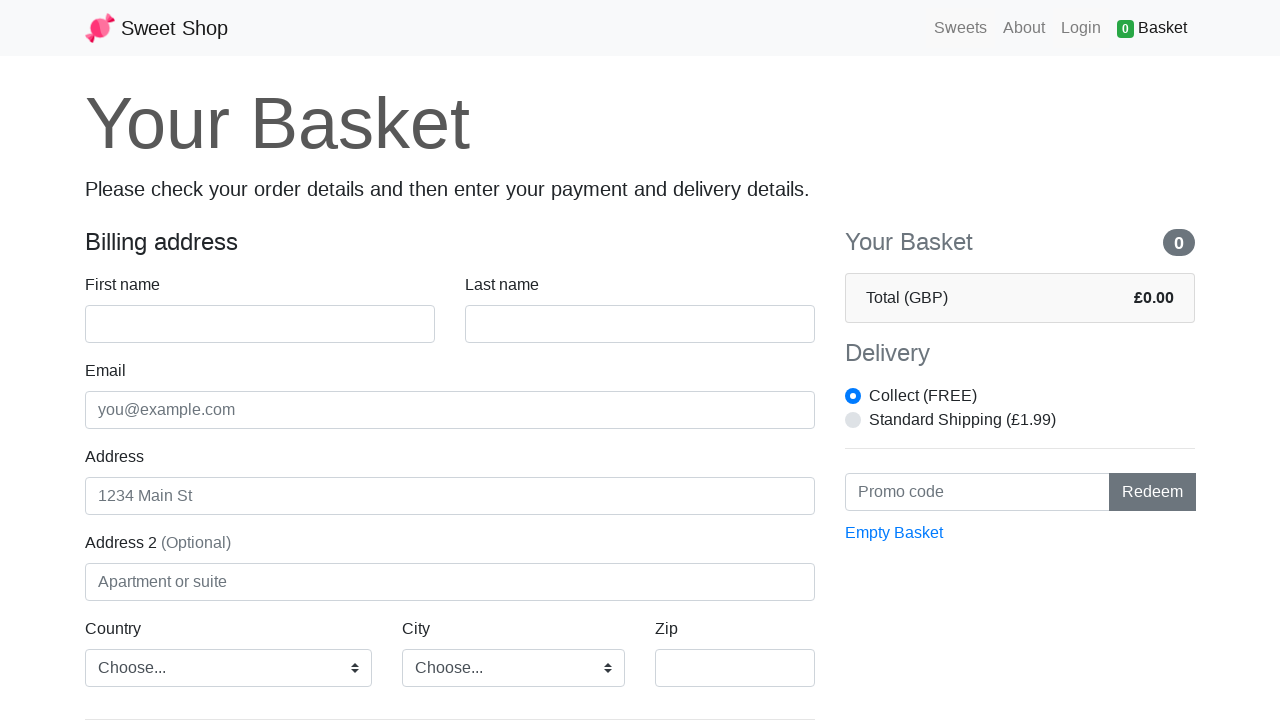

Basket total loaded and verified
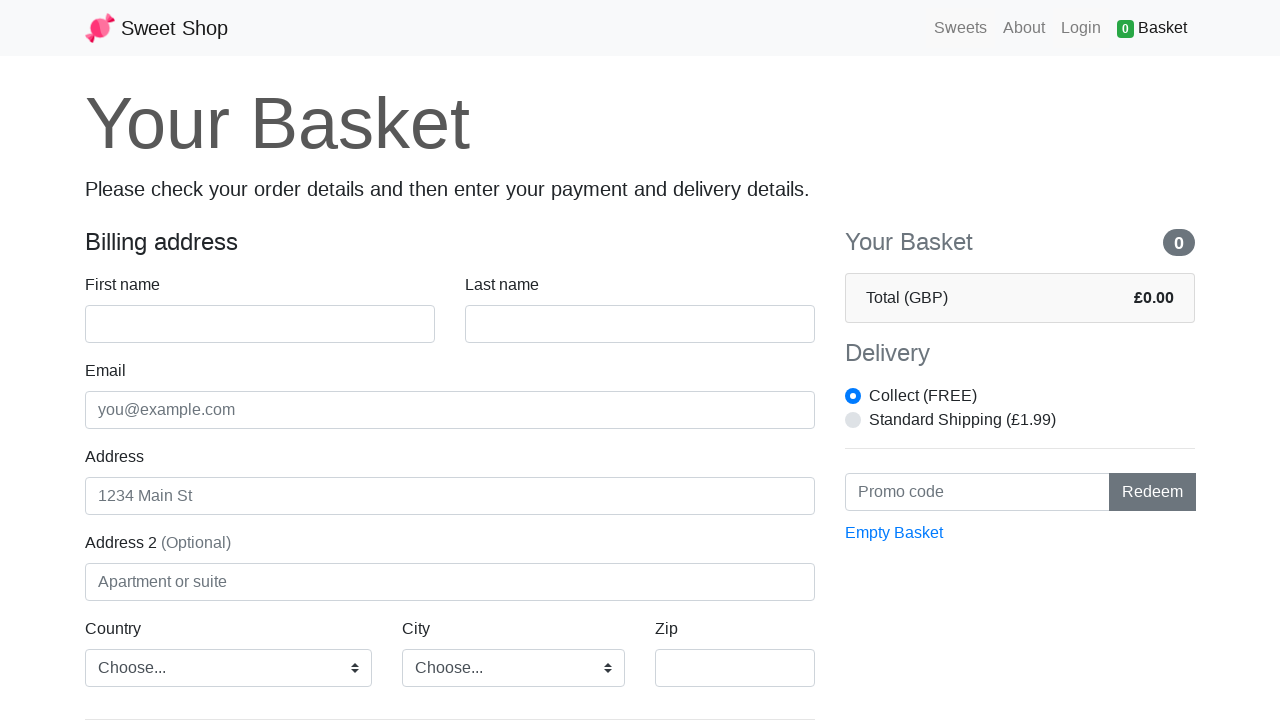

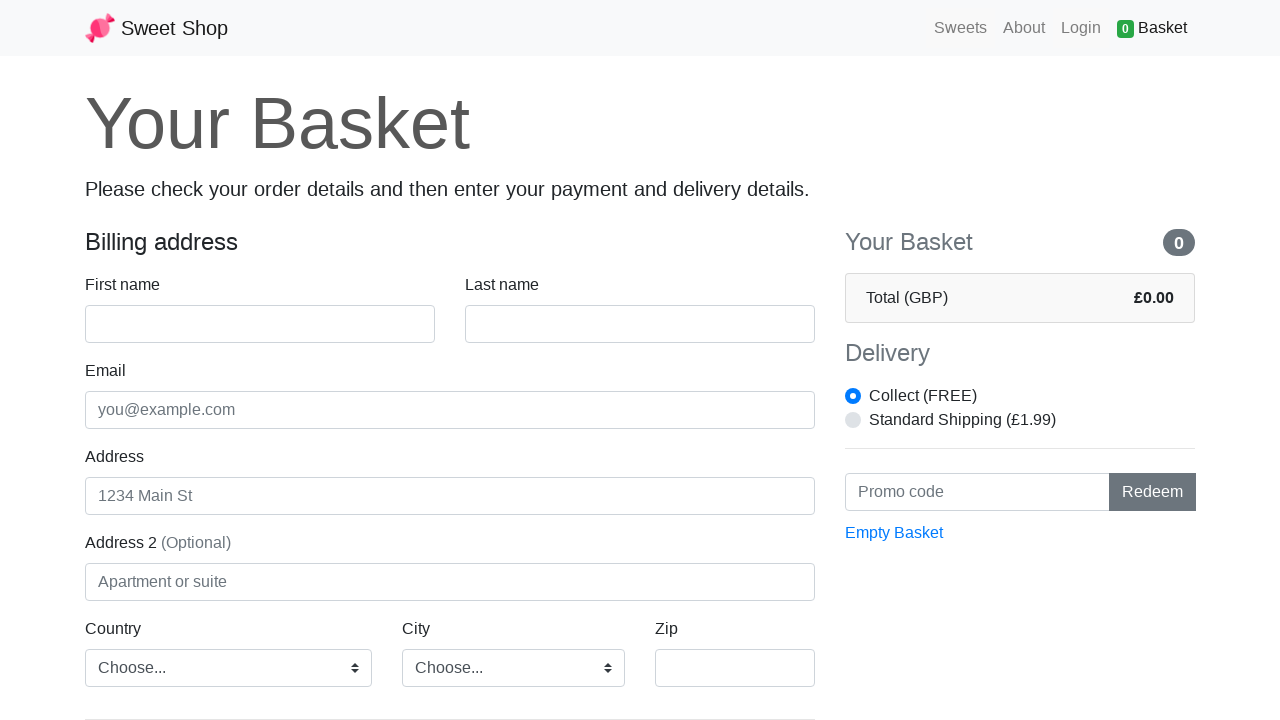